Navigates to wisequarter.com and verifies that the page title contains "Wise Quarter"

Starting URL: https://wisequarter.com

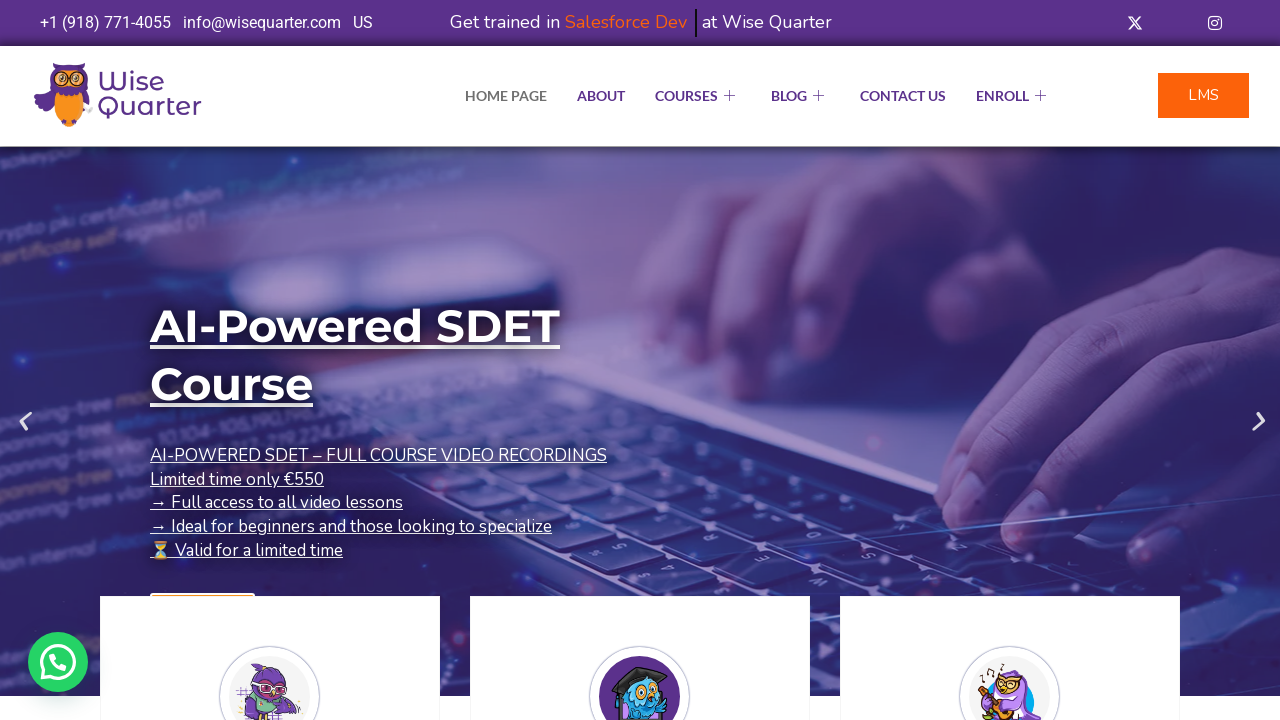

Waited for page to load (domcontentloaded)
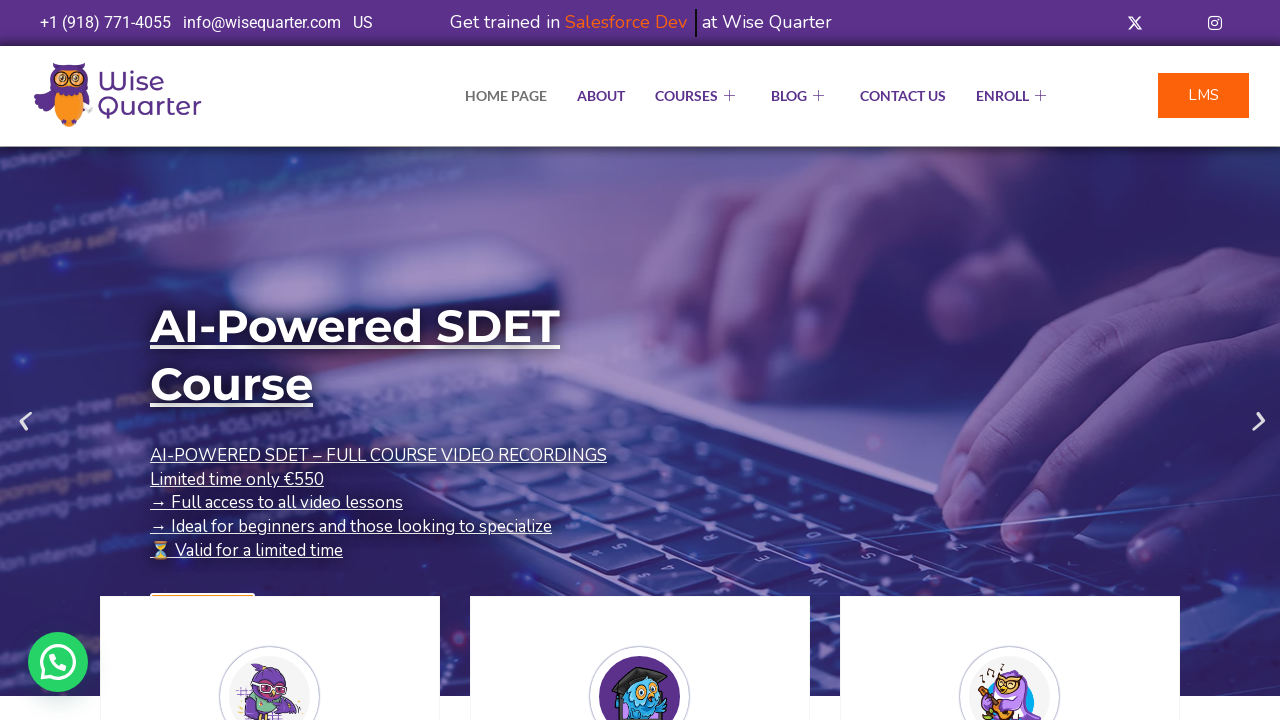

Verified page title contains 'Wise Quarter'
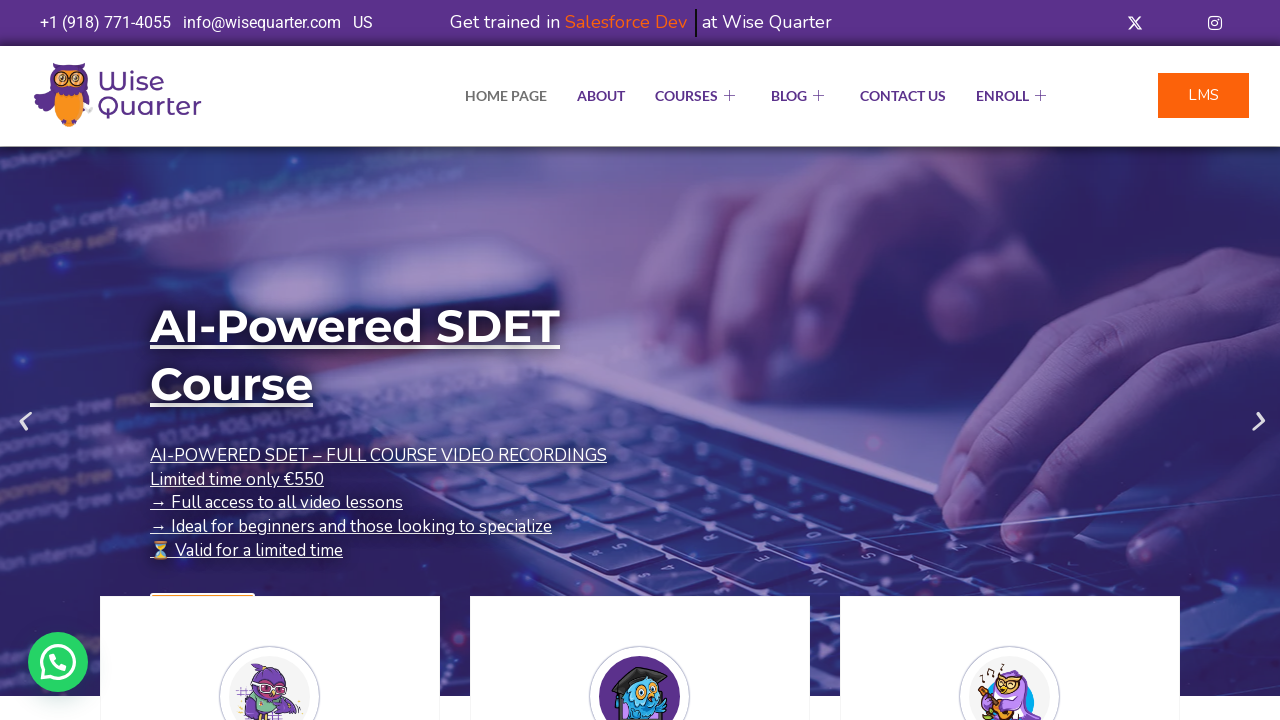

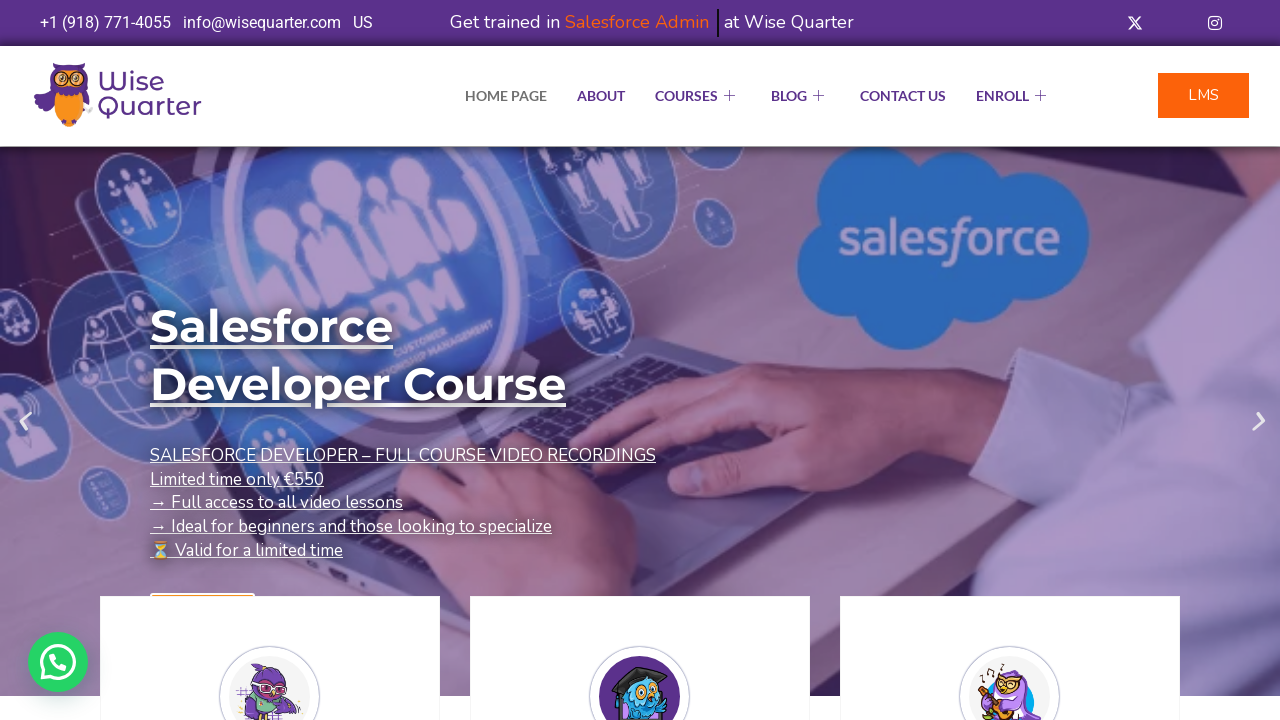